Tests drag and drop functionality by hovering over an element and performing a click-and-hold drag action to move column B to column A's position

Starting URL: https://the-internet.herokuapp.com/drag_and_drop

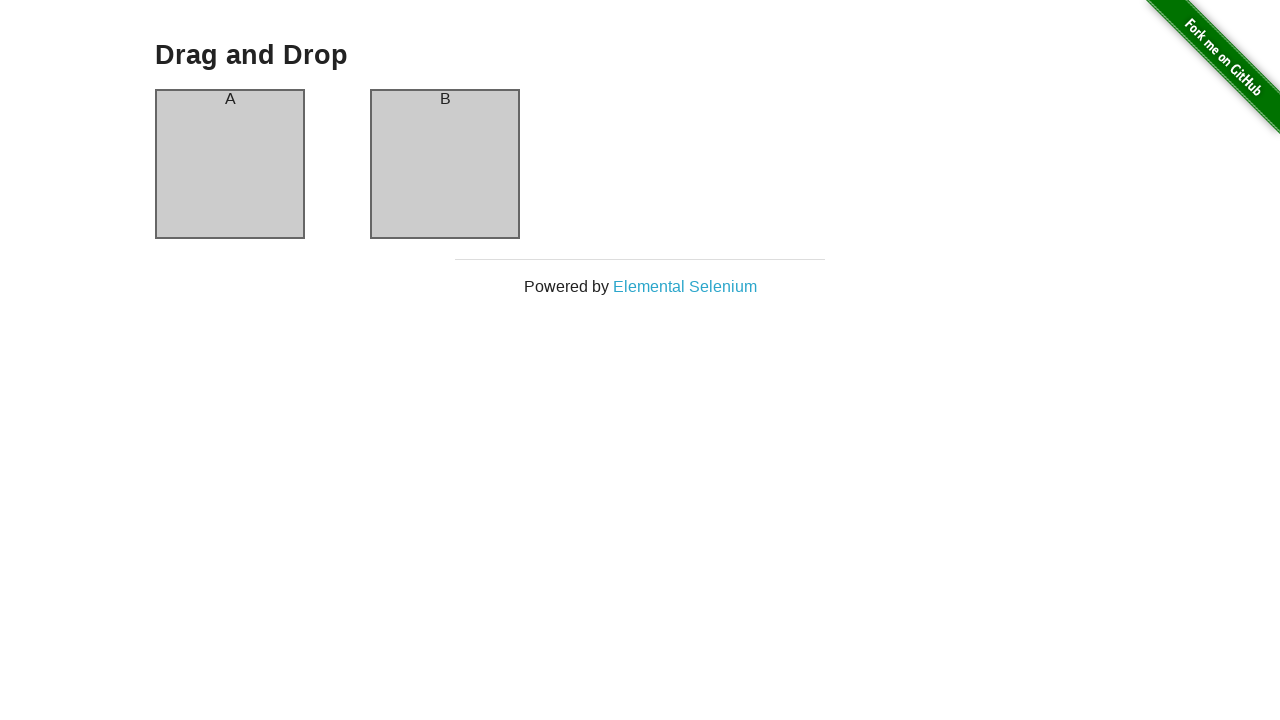

Waited for column A element to load
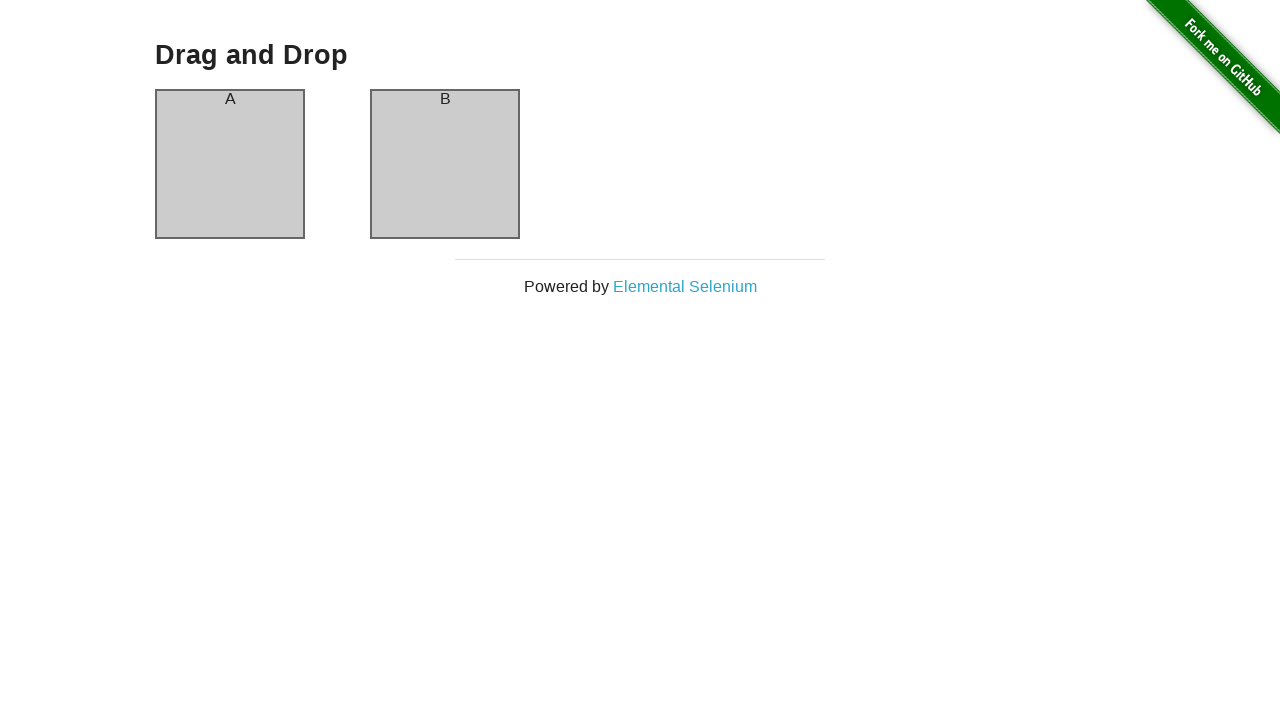

Verified column A initially contains text 'A'
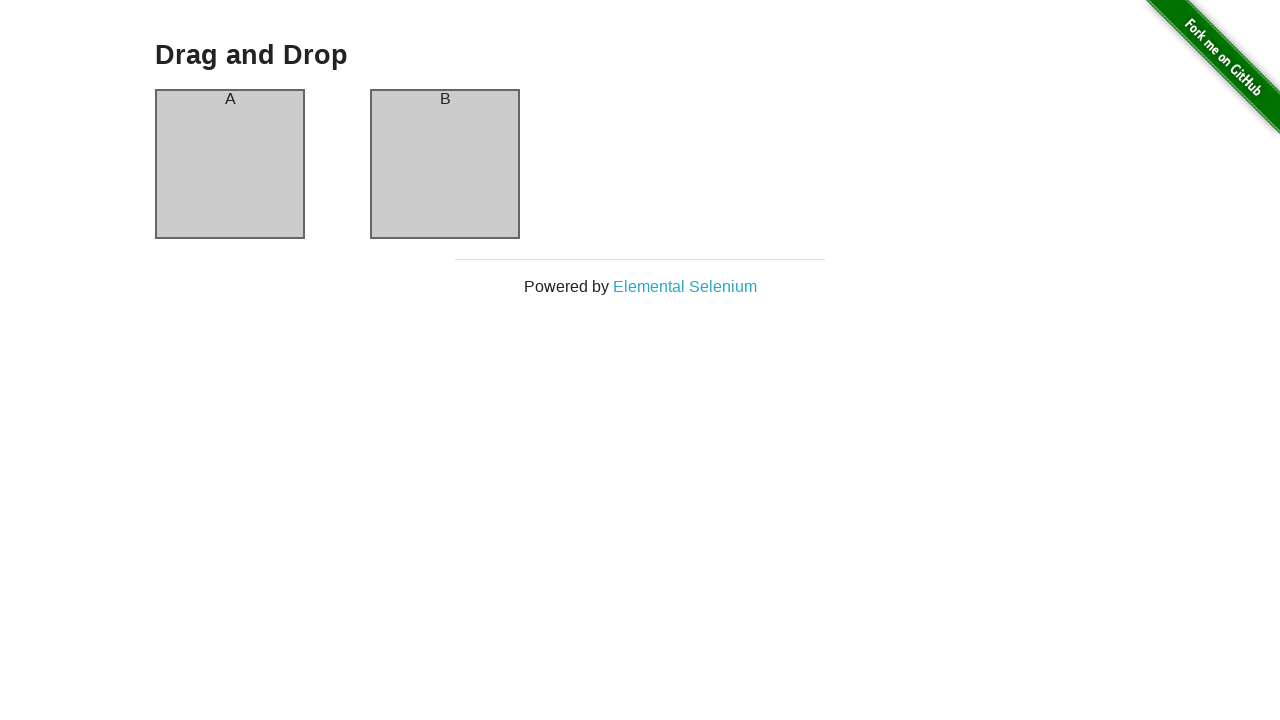

Hovered over column B at (445, 164) on #column-b
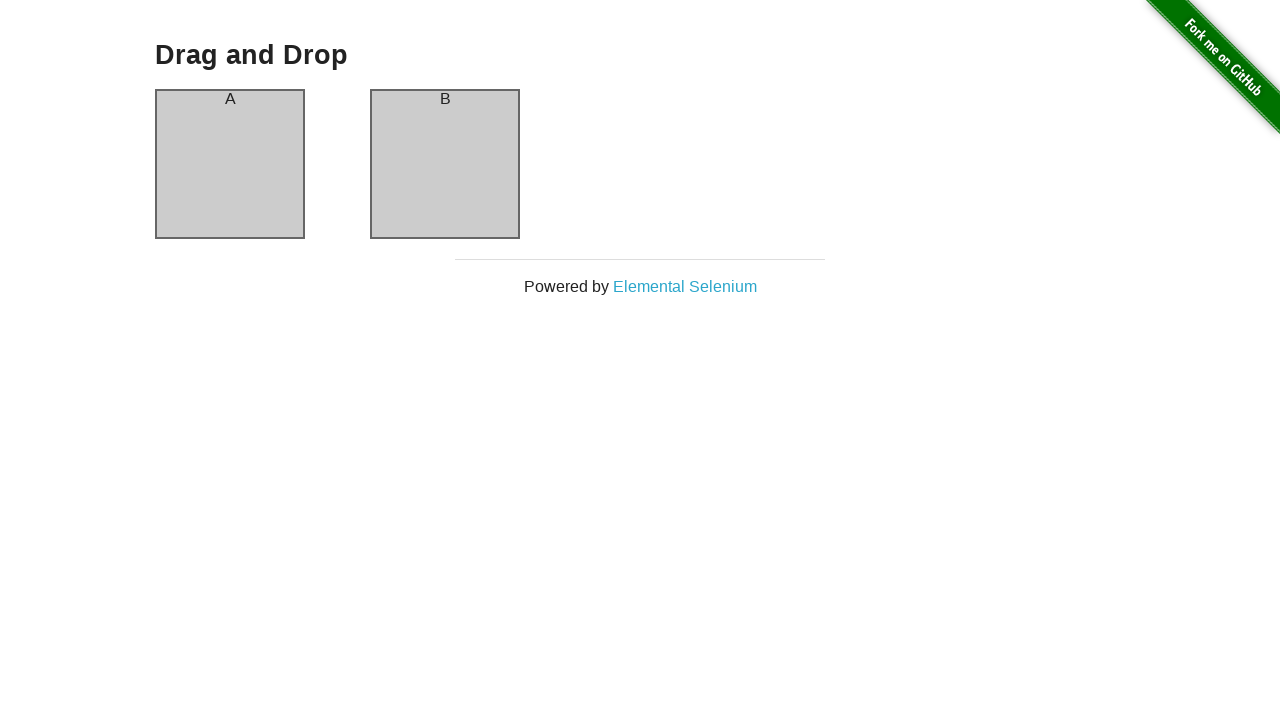

Dragged column B to column A's position at (230, 164)
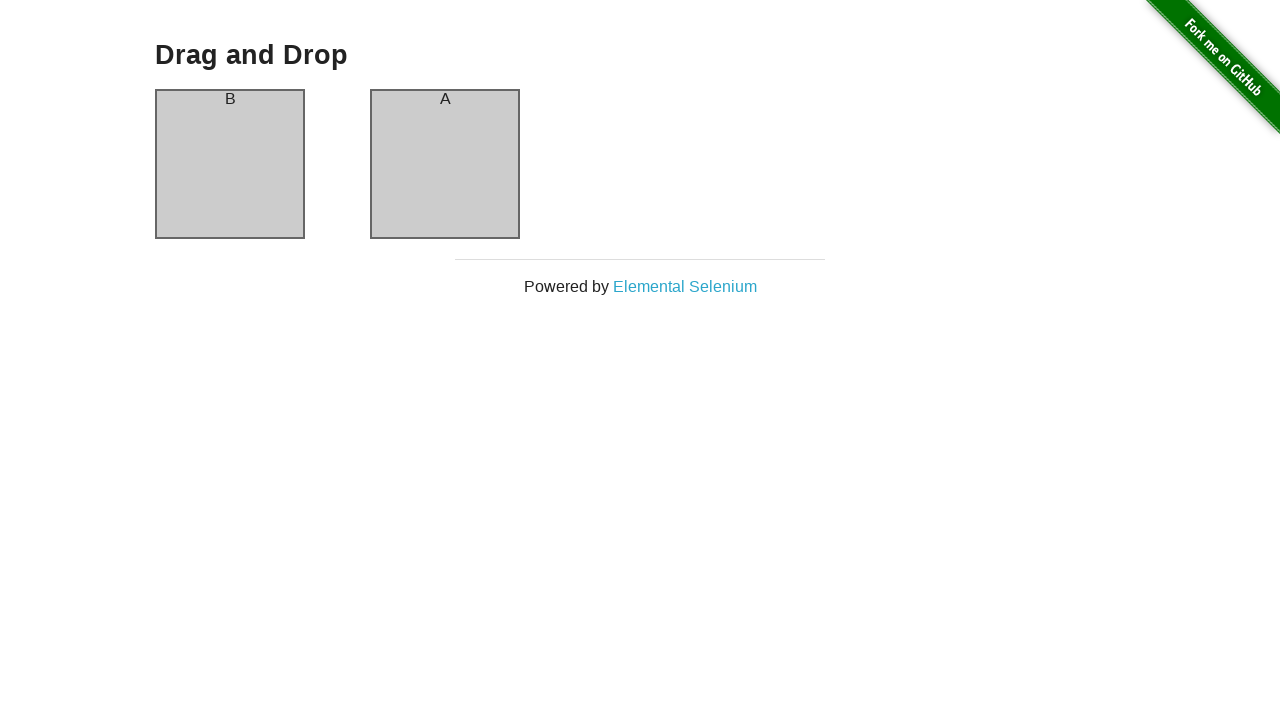

Waited for column A element after drag operation
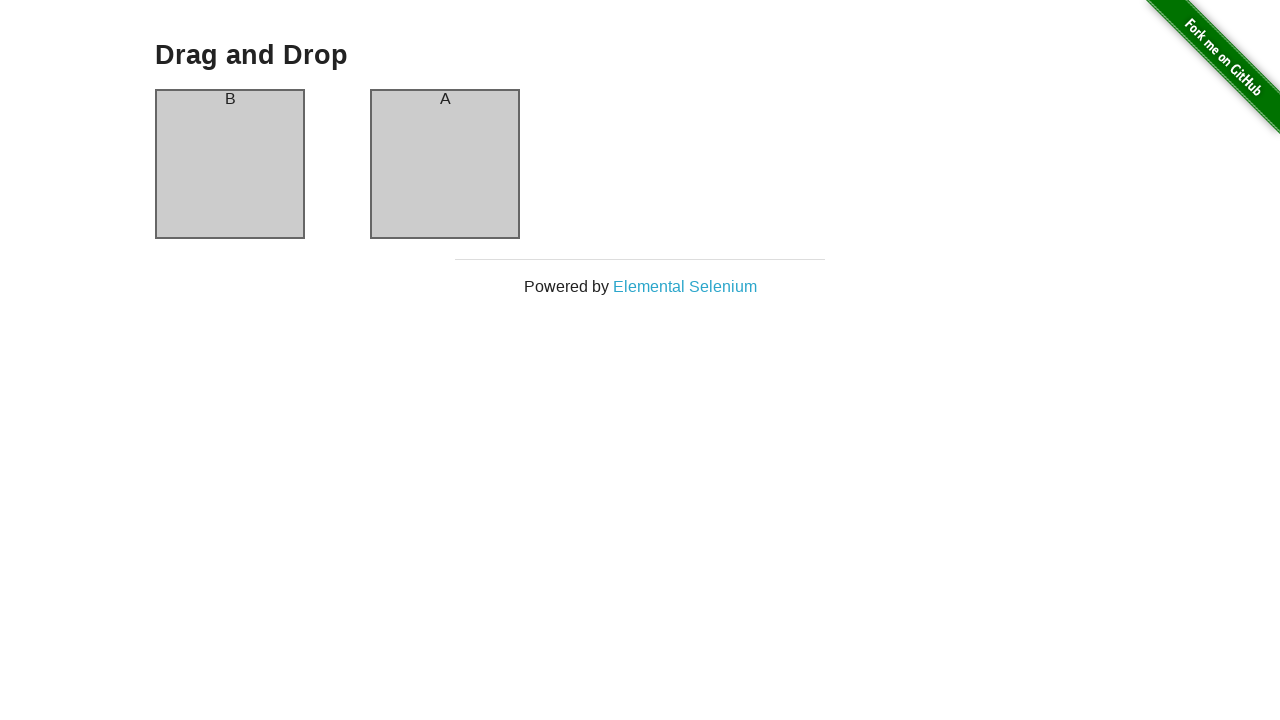

Verified column A now contains text 'B' after drag and drop
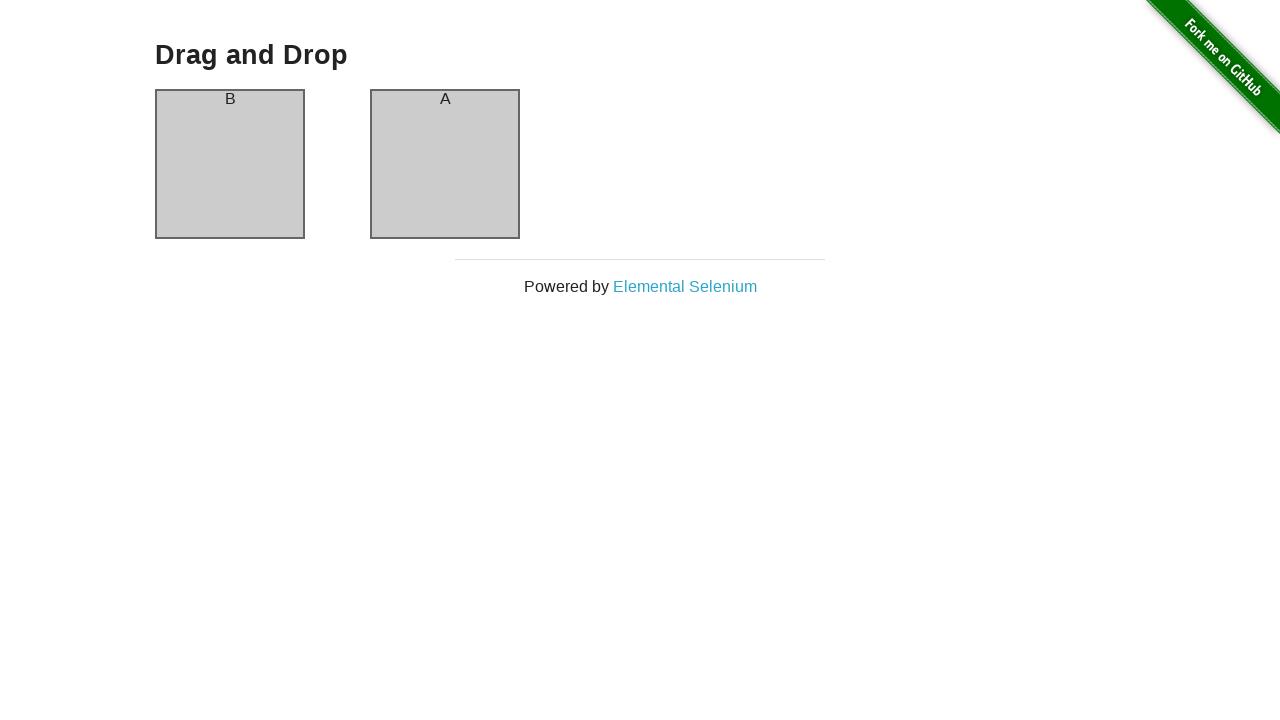

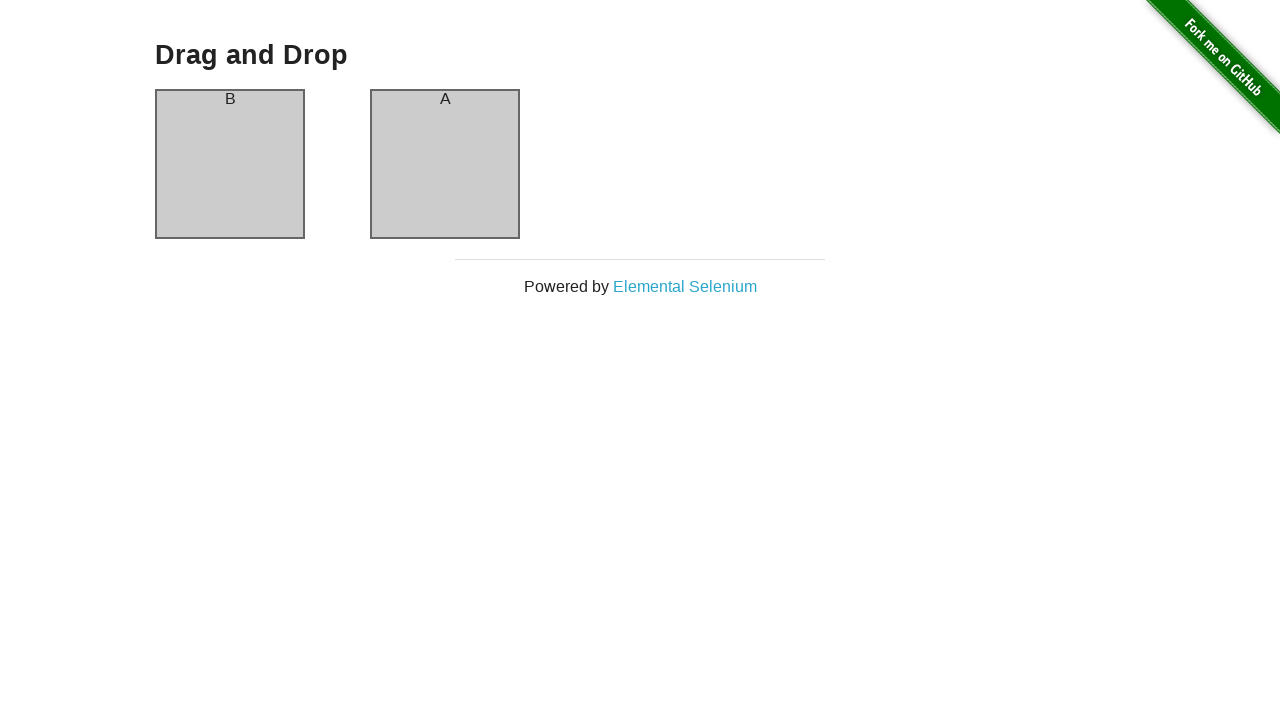